Tests button clicking functionality on DemoQA by navigating to the buttons section and clicking a specific button to verify the dynamic message appears

Starting URL: https://demoqa.com/elements

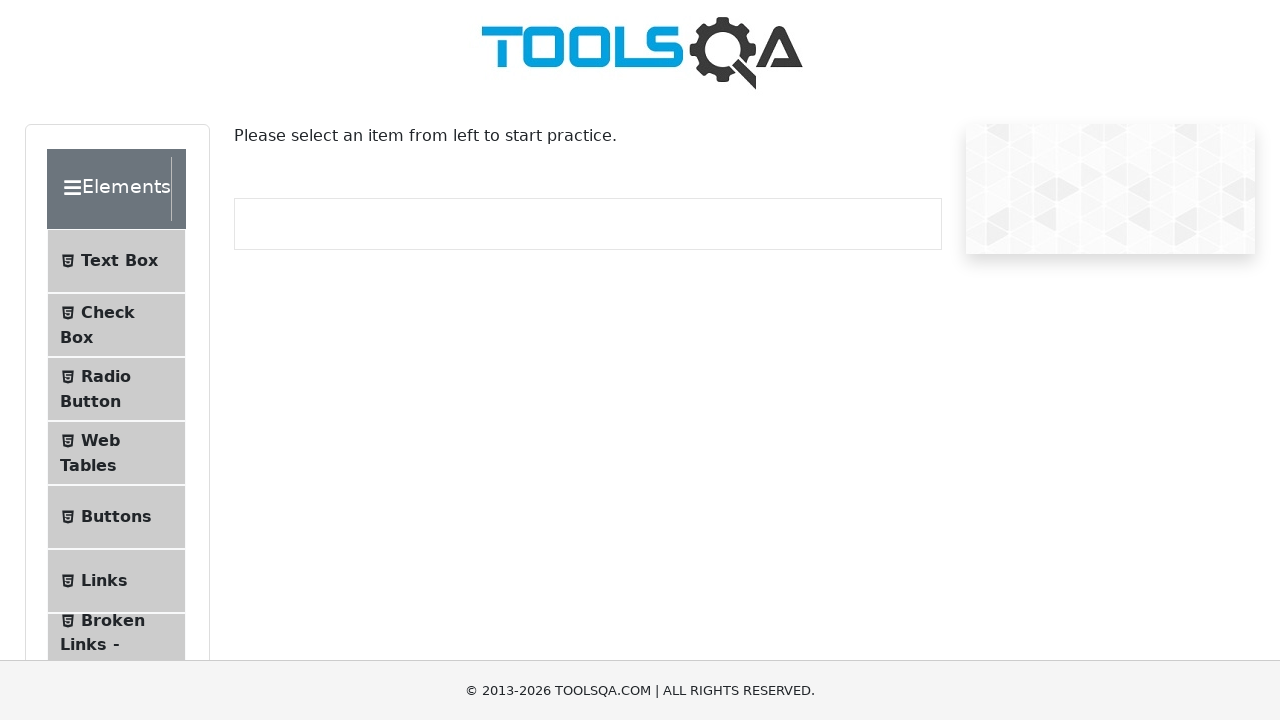

Clicked on Buttons option in the sidebar at (116, 517) on li#item-4
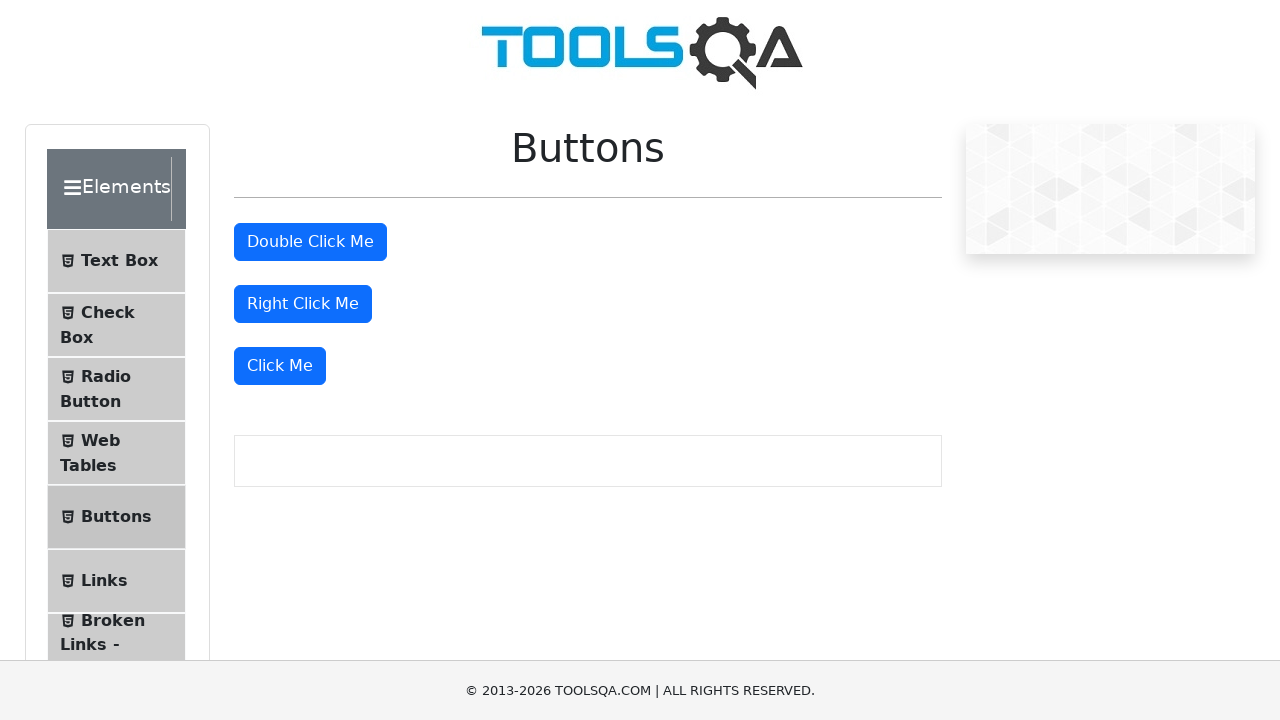

Clicked the 'Click Me' button at (280, 366) on div.mt-4 button.btn.btn-primary >> nth=2
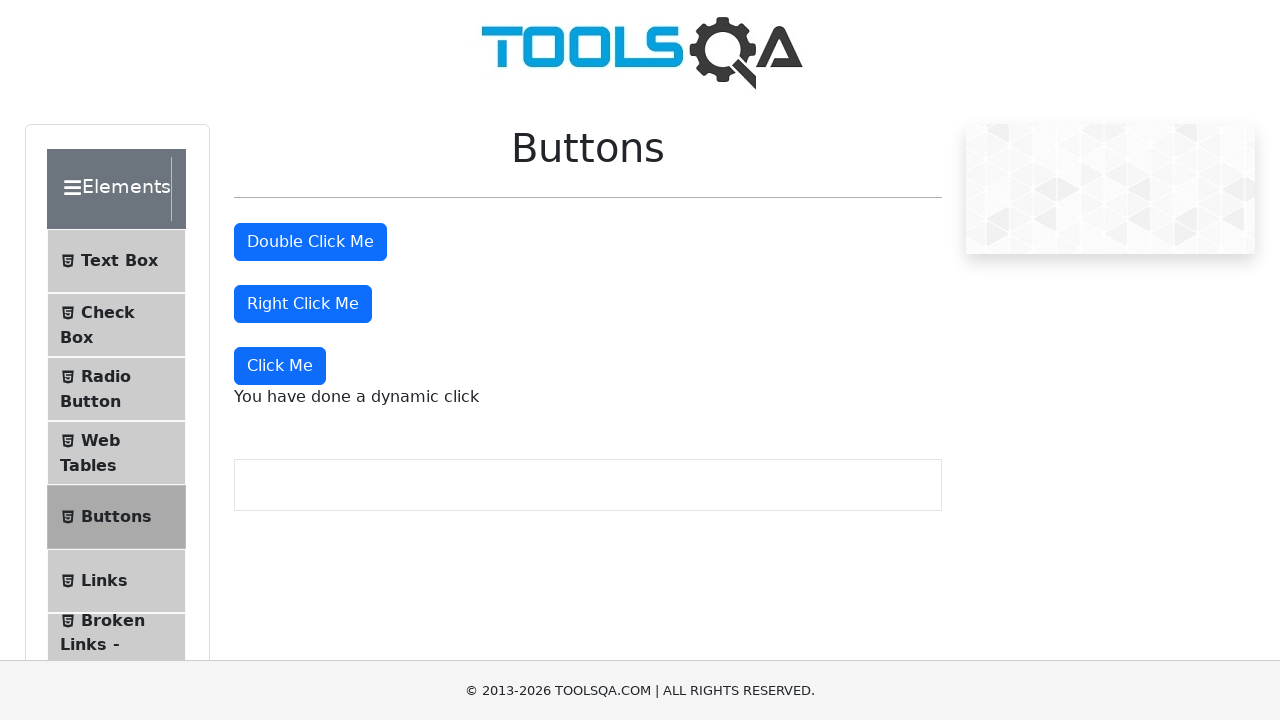

Dynamic click message appeared and is visible
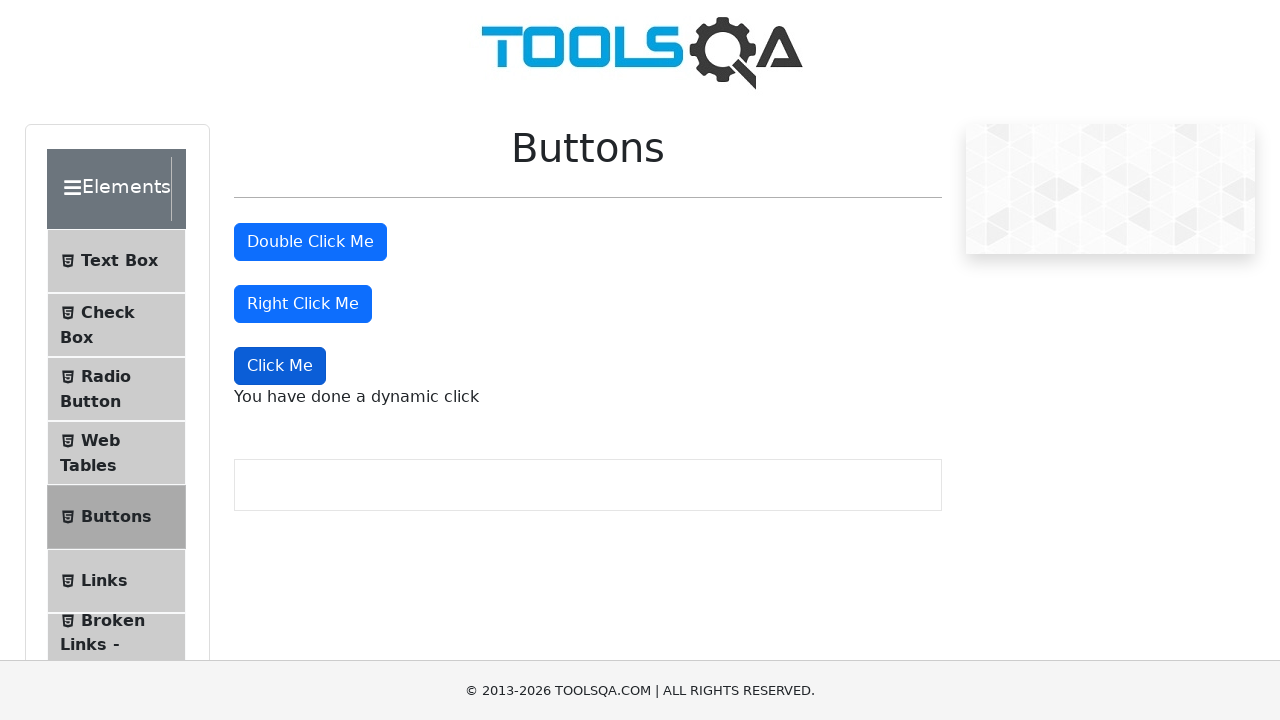

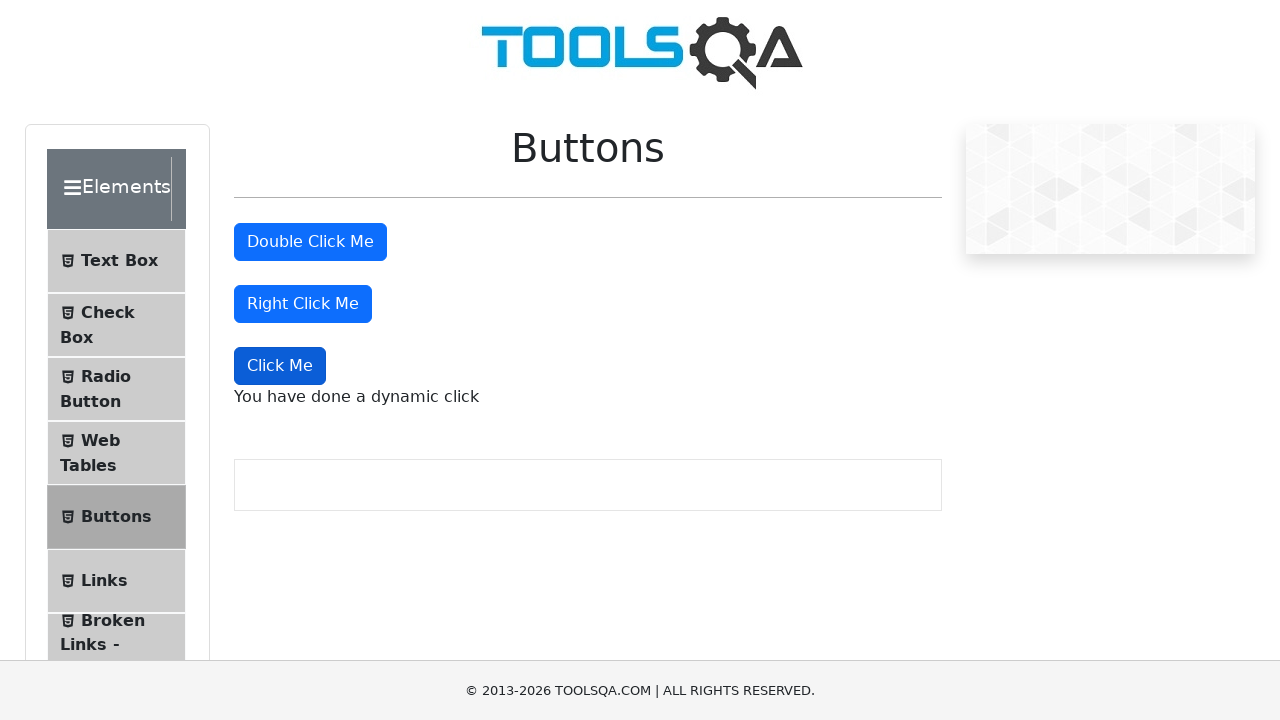